Tests browser window manipulation by cycling through minimize, fullscreen, and maximize window states on the Selenium website

Starting URL: https://www.selenium.dev/

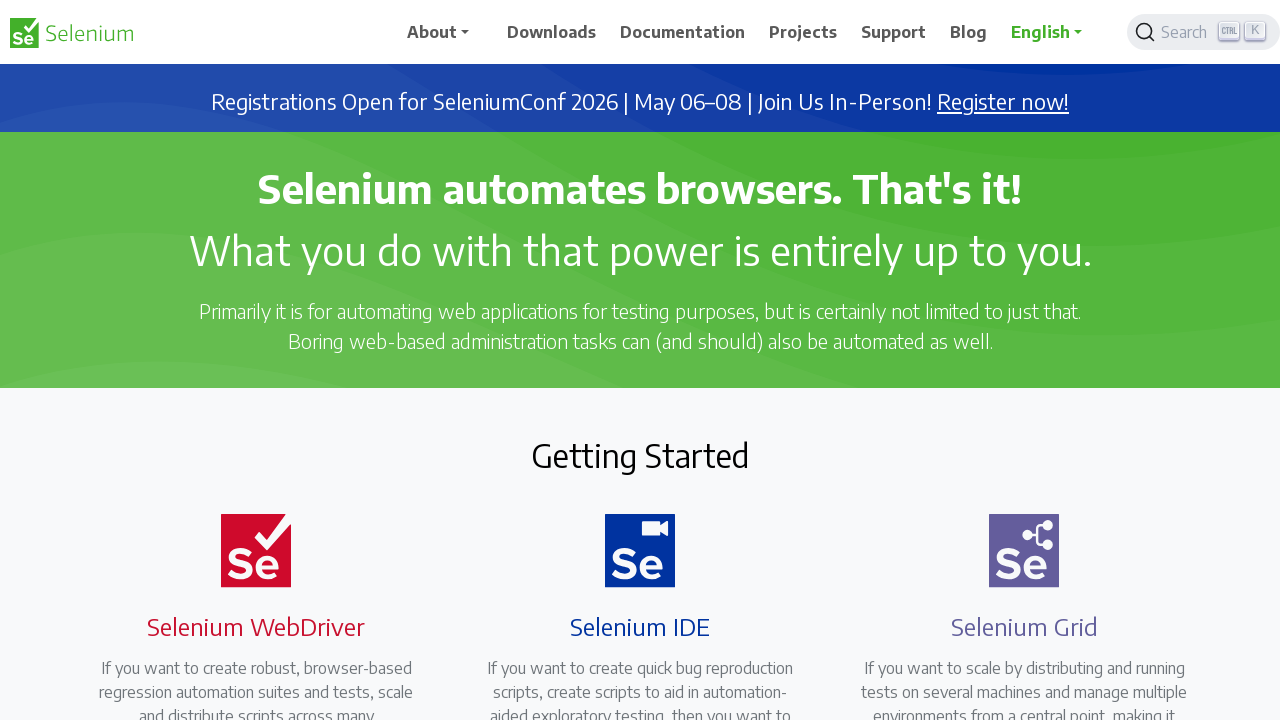

Blurred window to simulate minimize state
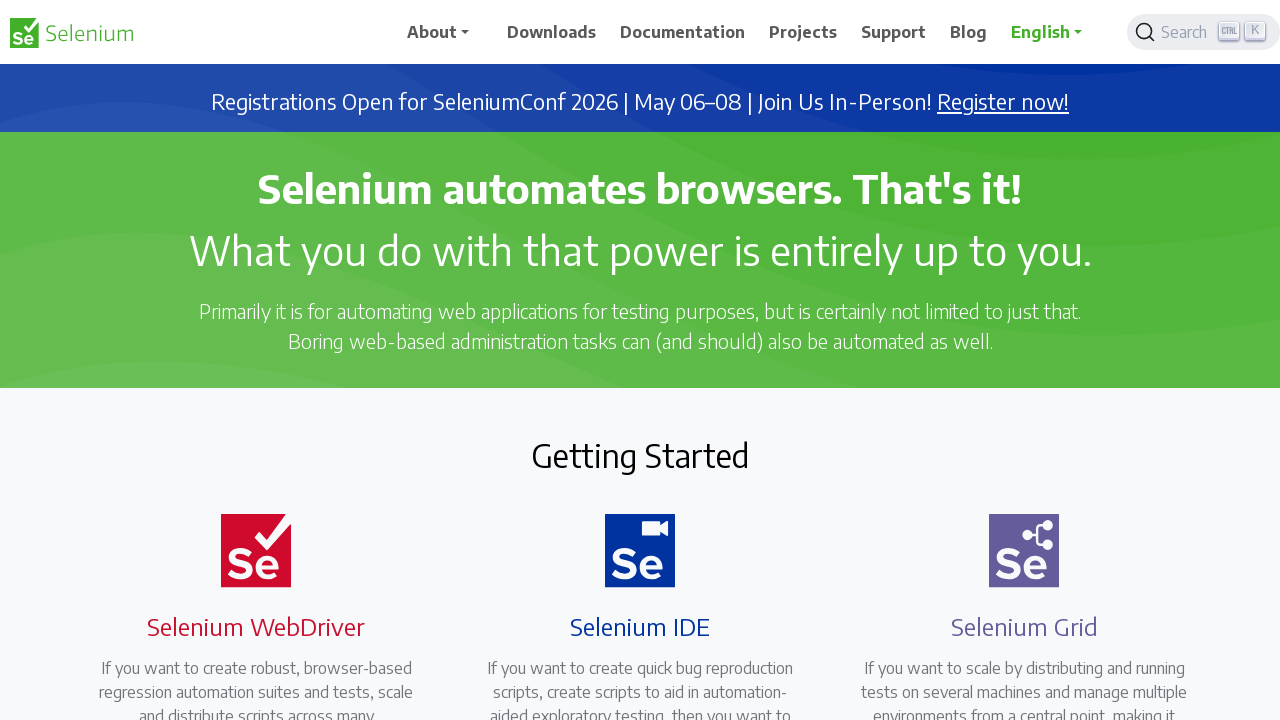

Entered fullscreen mode using JavaScript
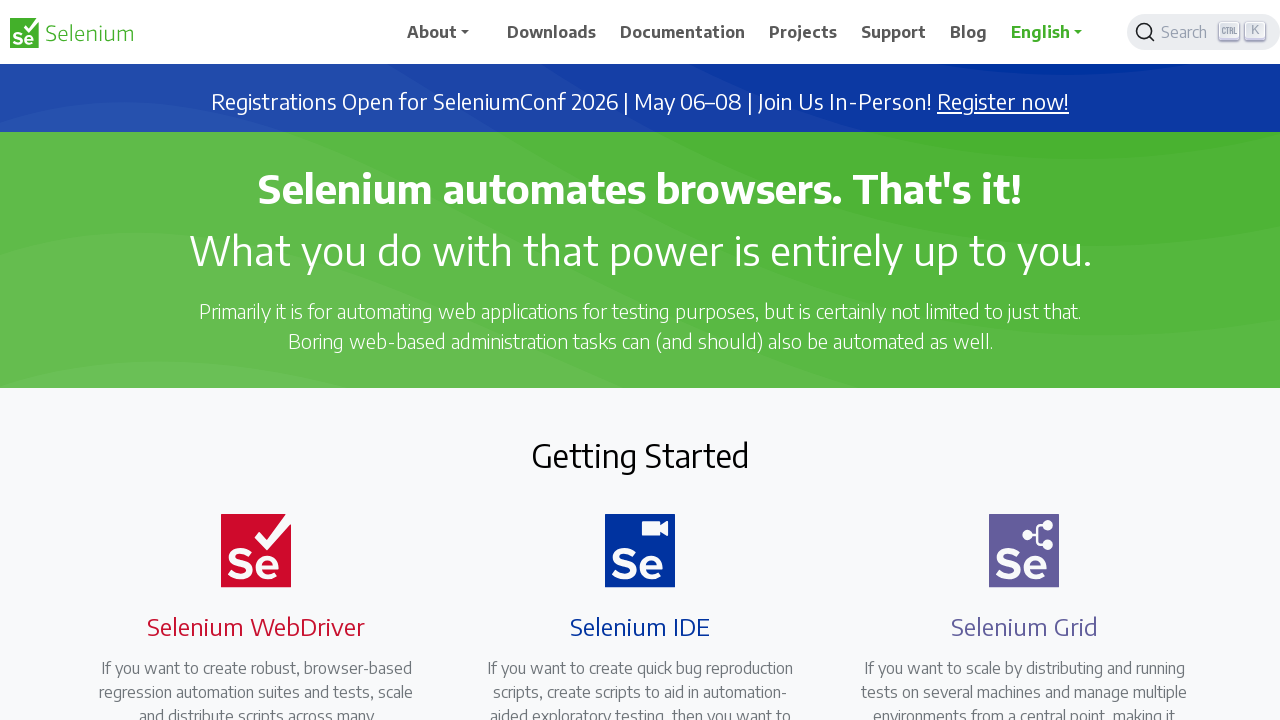

Waited for fullscreen transition to complete
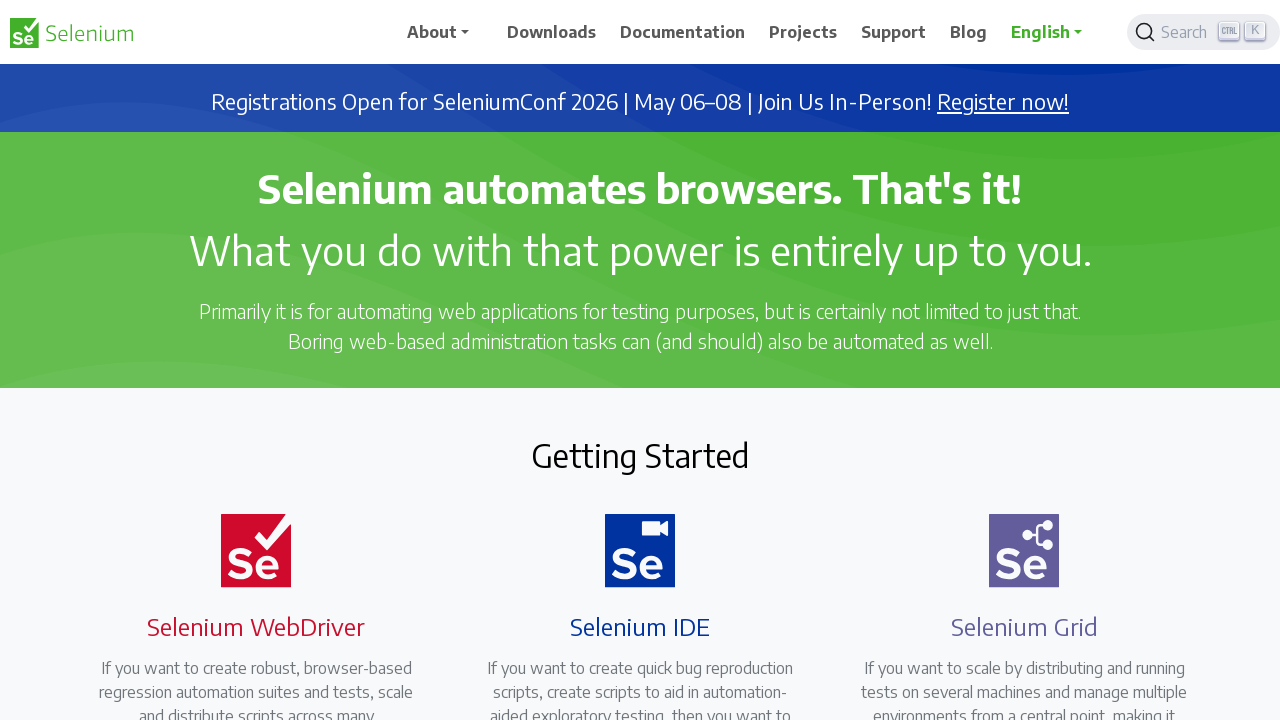

Exited fullscreen mode
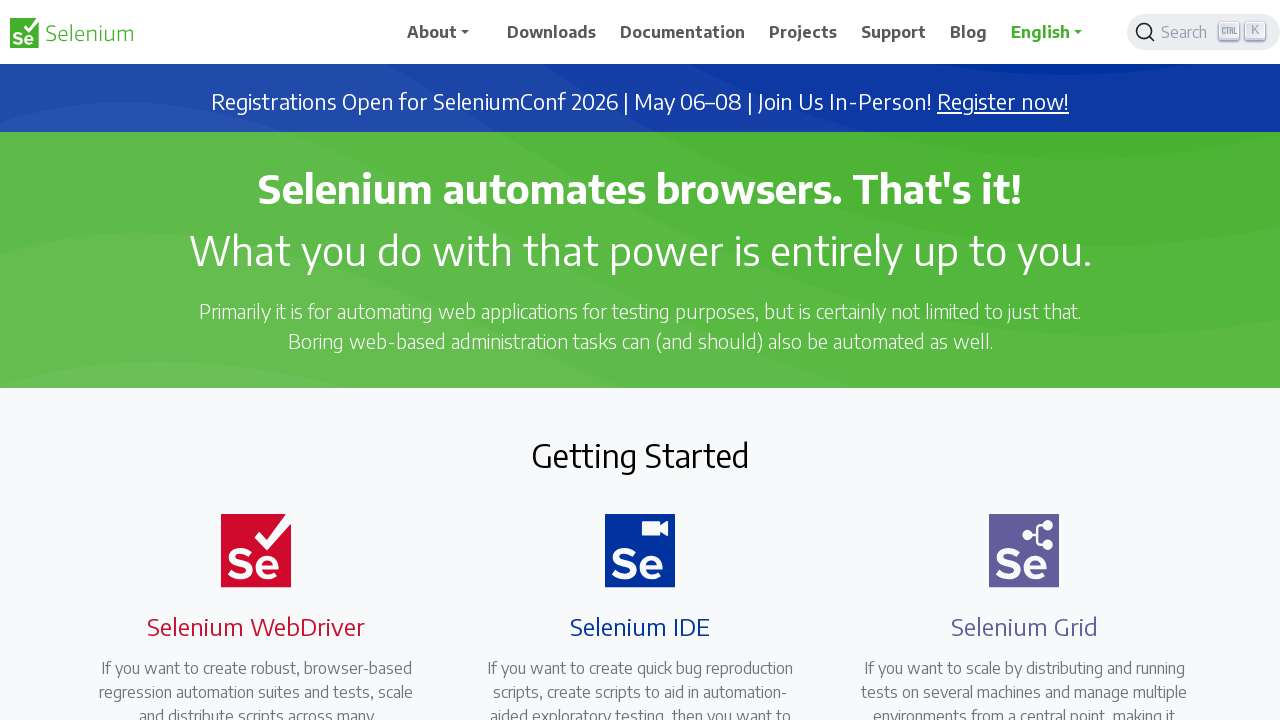

Set viewport to maximized size (1920x1080)
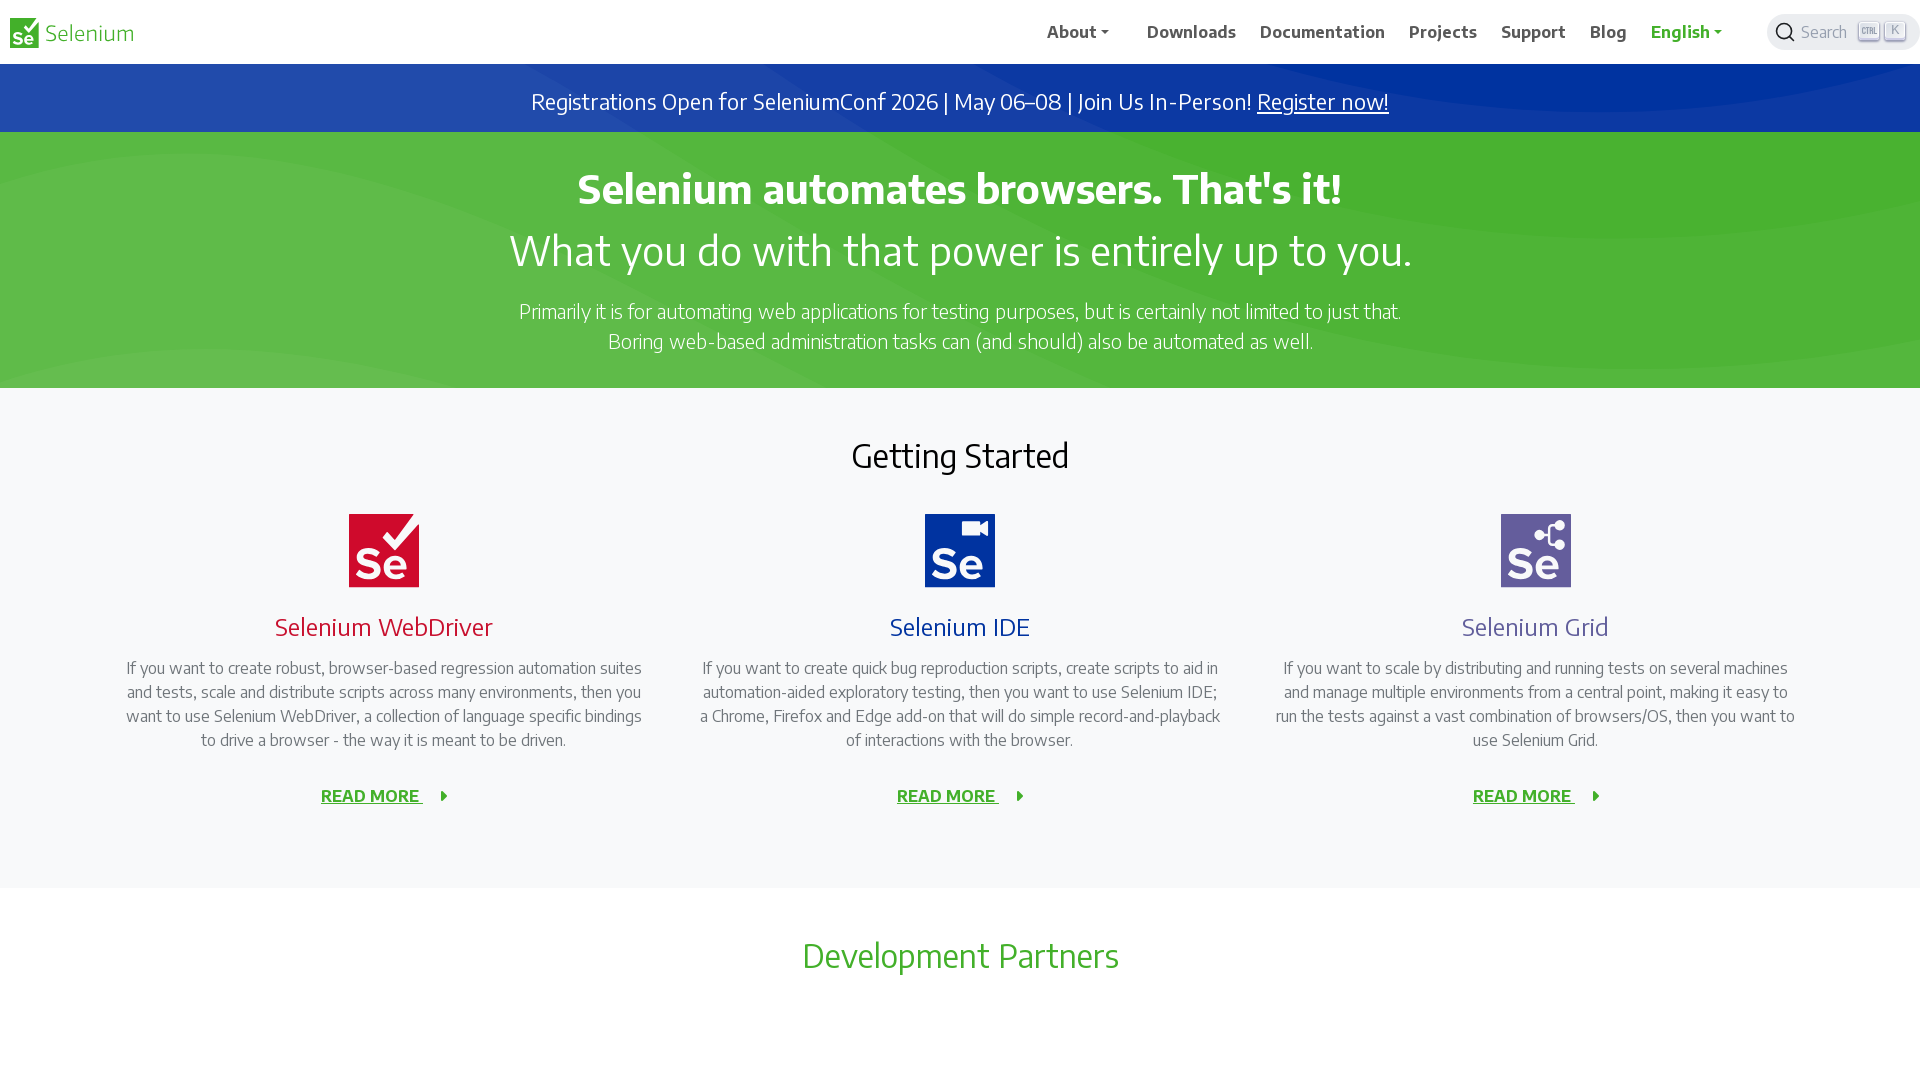

Verified page body element loaded successfully
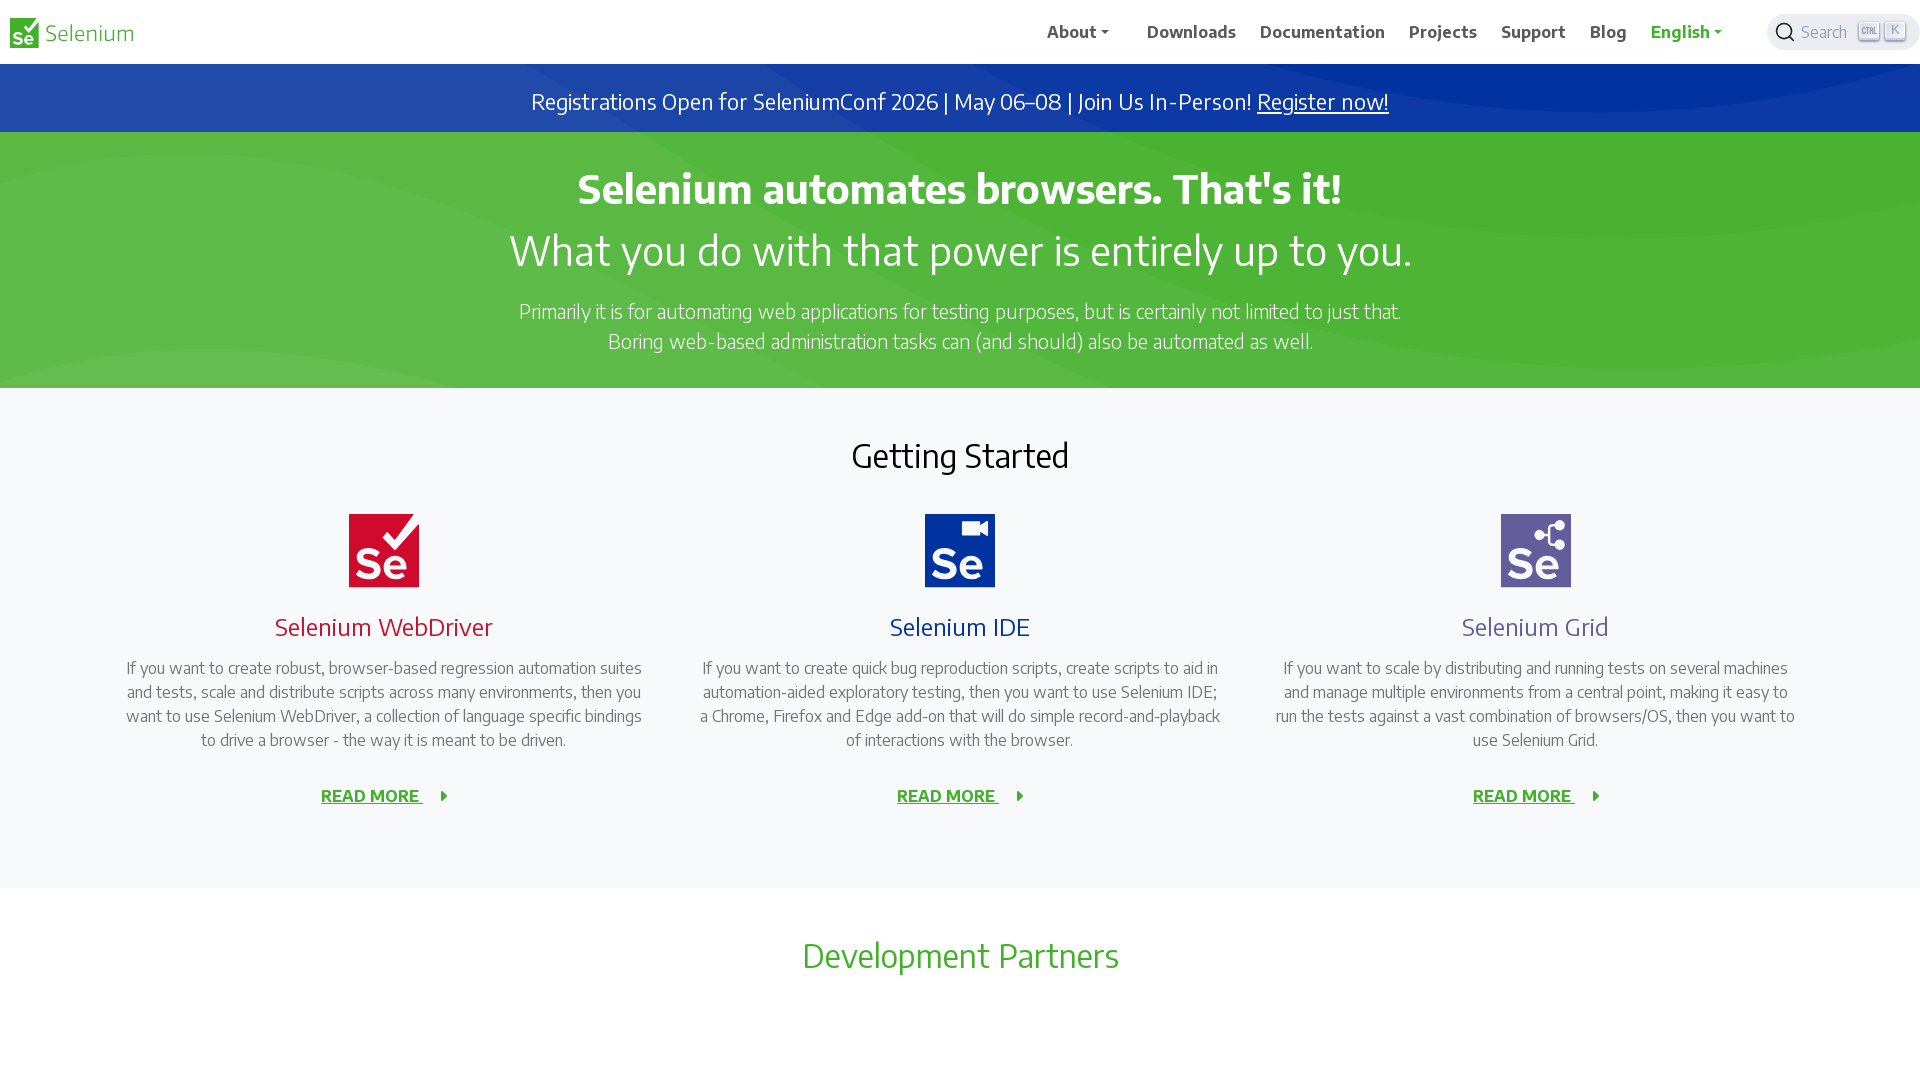

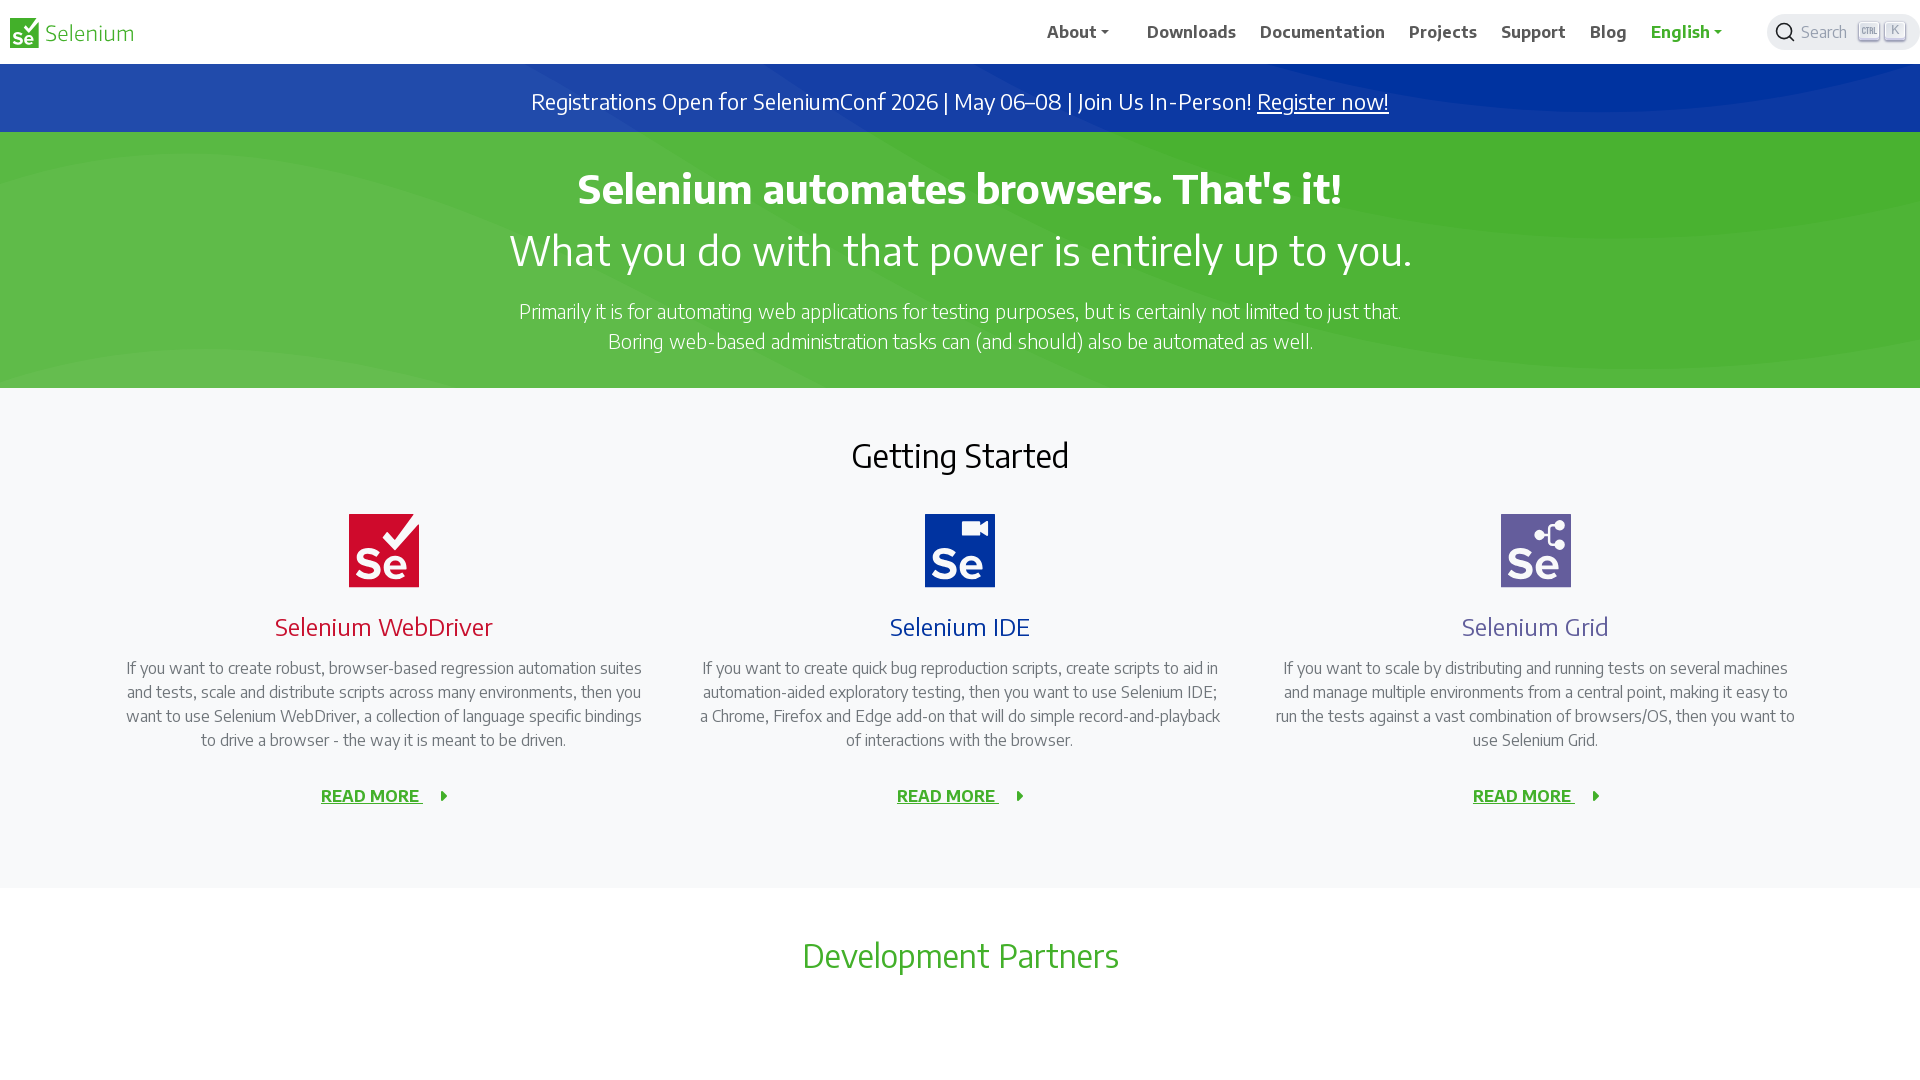